Tests window handling functionality by clicking a link that opens a new window, verifying content in both windows, and switching between them

Starting URL: https://the-internet.herokuapp.com/windows

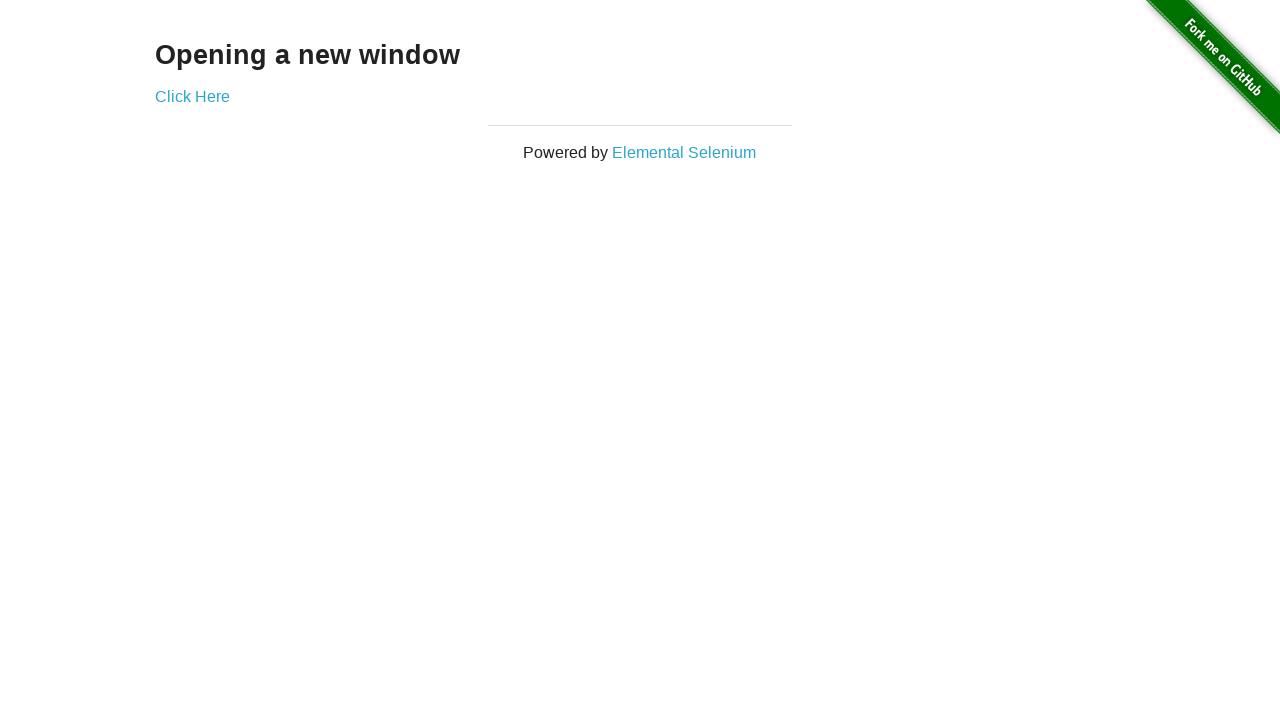

Retrieved heading text from page
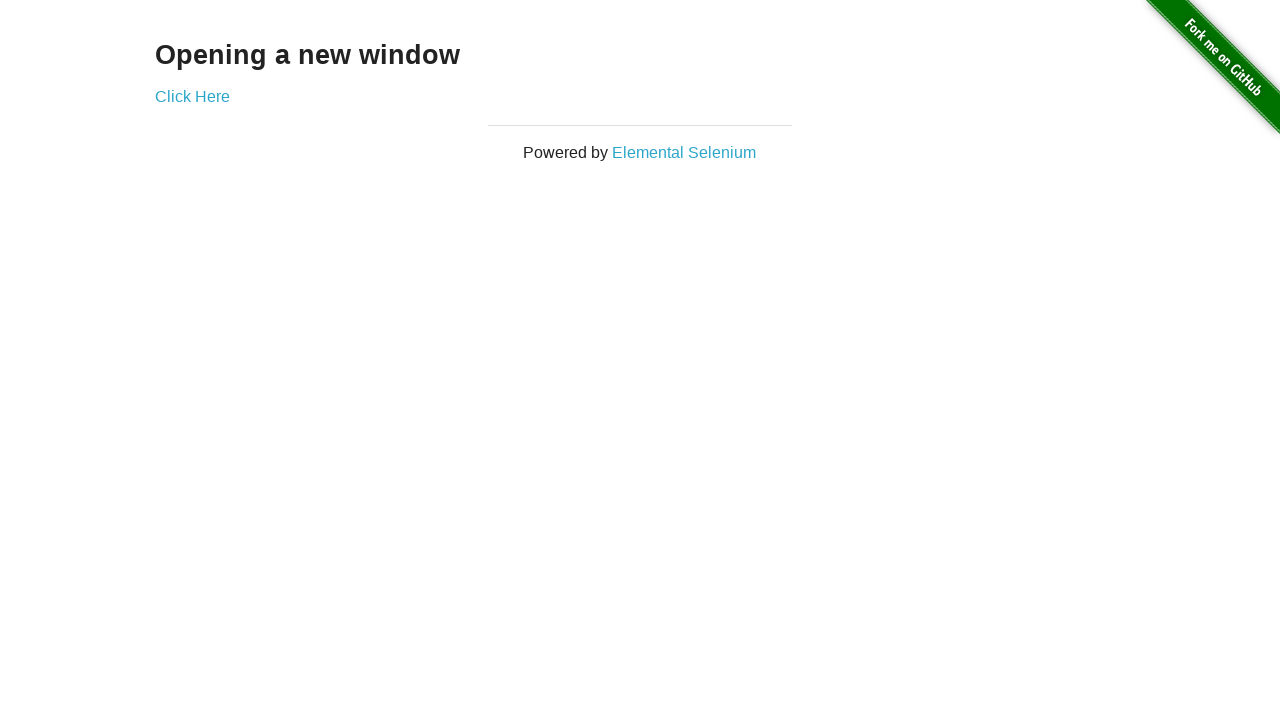

Verified heading text is 'Opening a new window'
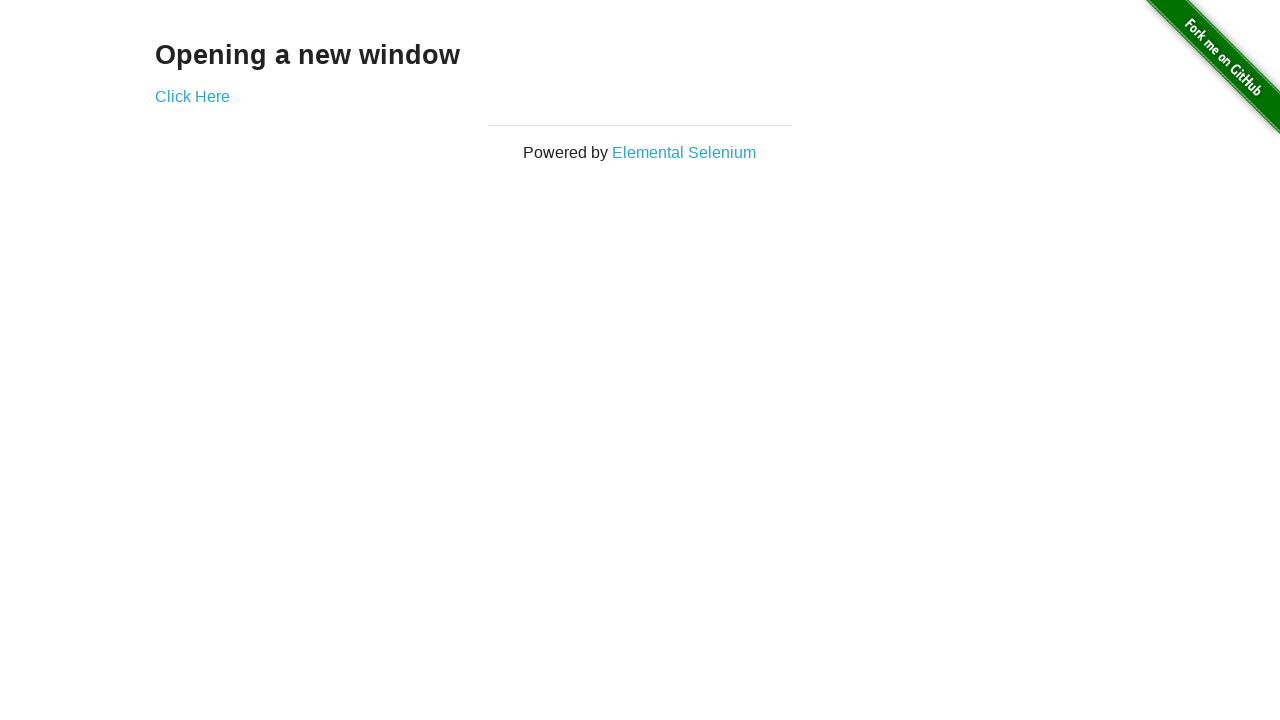

Retrieved original page title
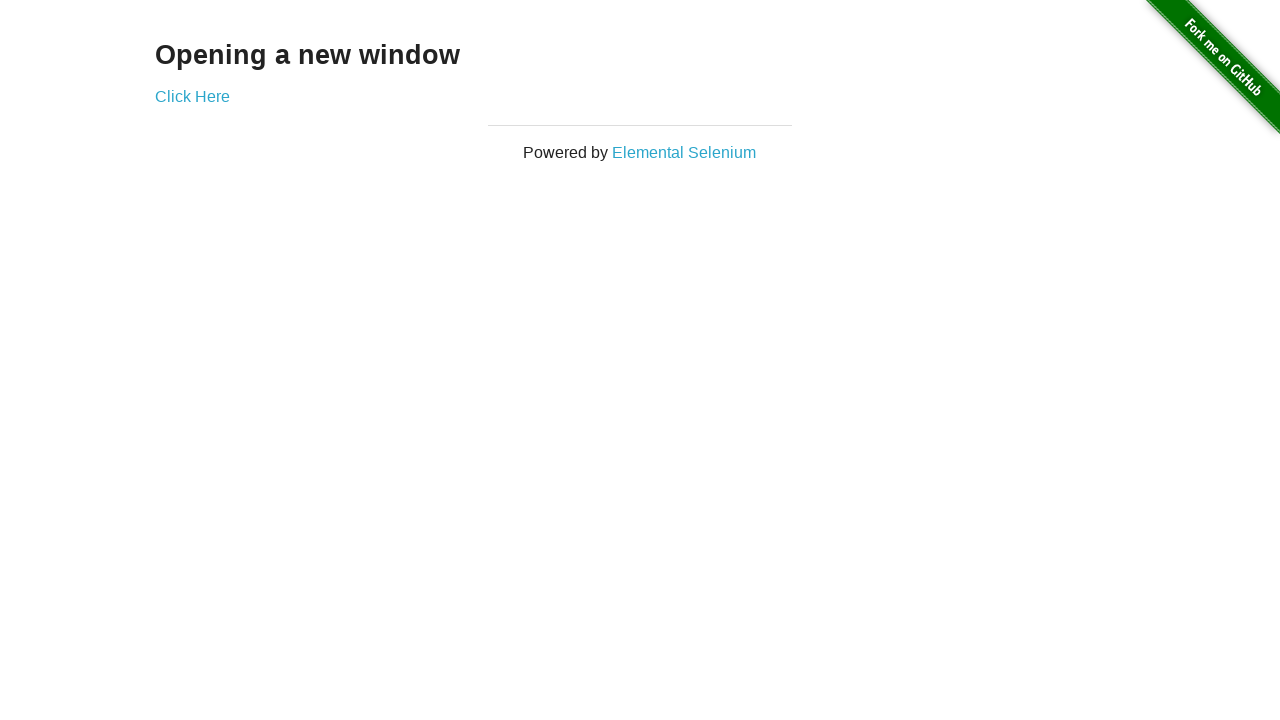

Verified original page title is 'The Internet'
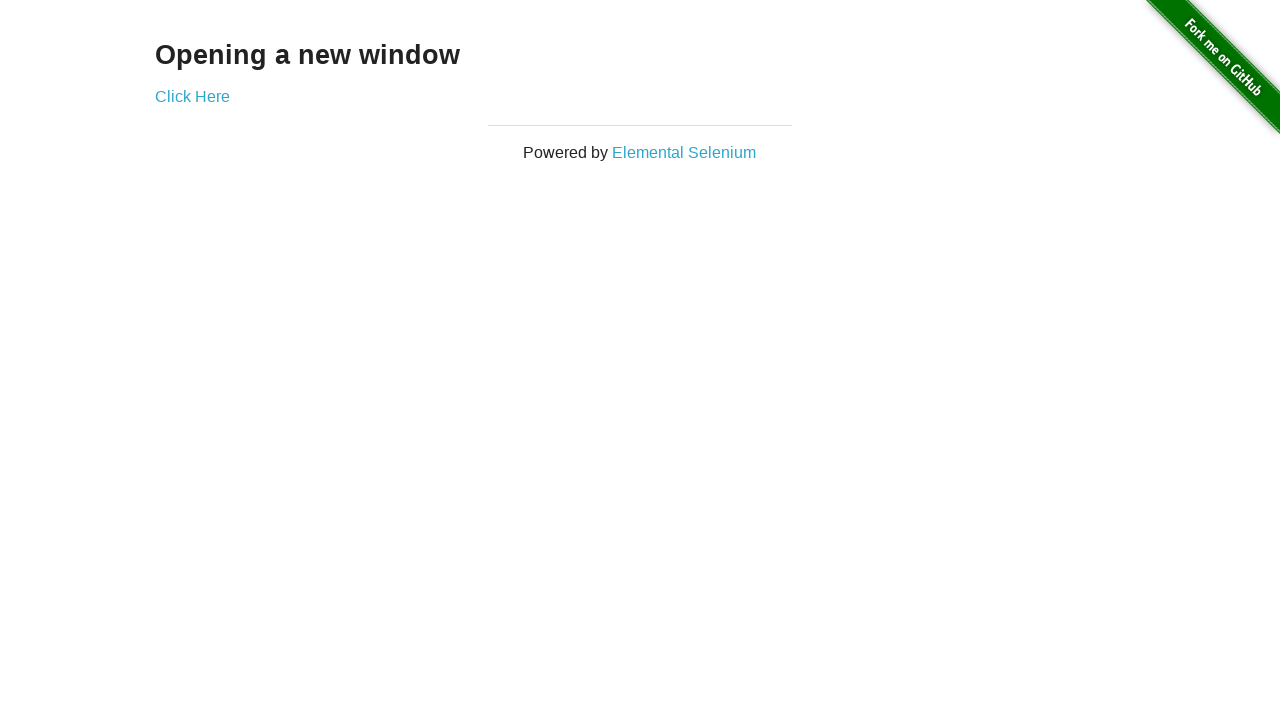

Clicked 'Click Here' link to open new window at (192, 96) on text=Click Here
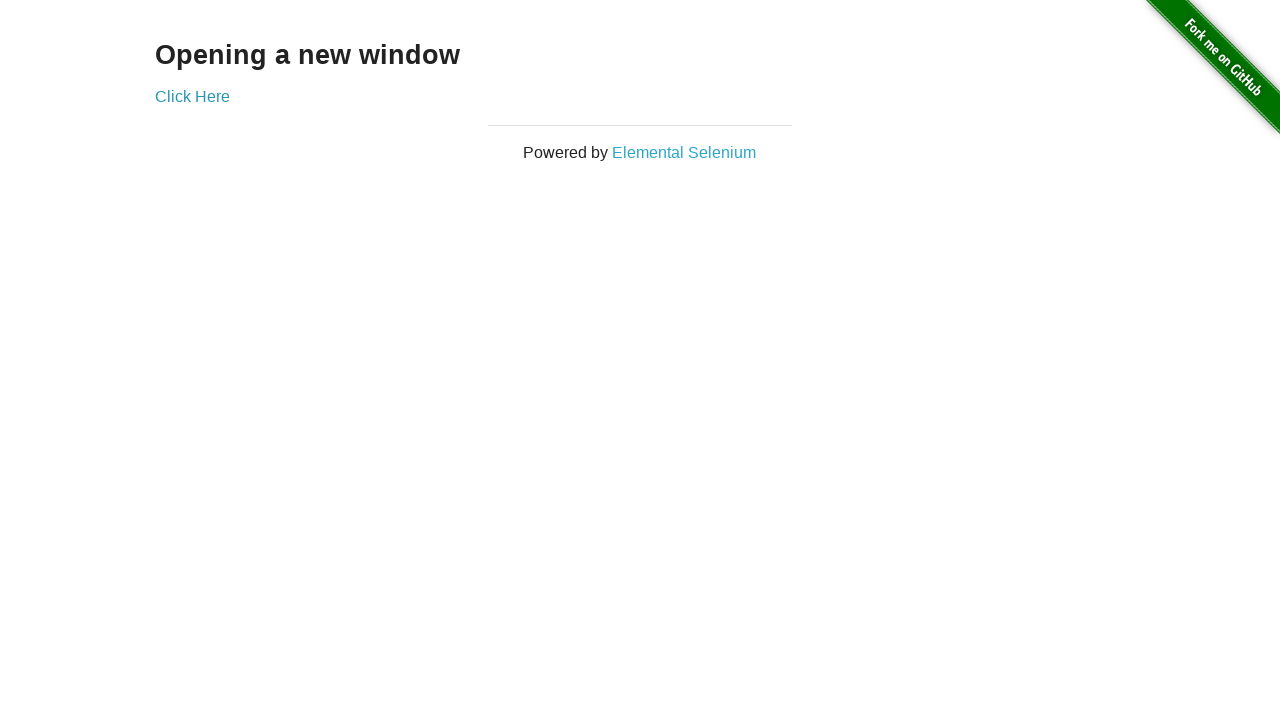

New window loaded and ready
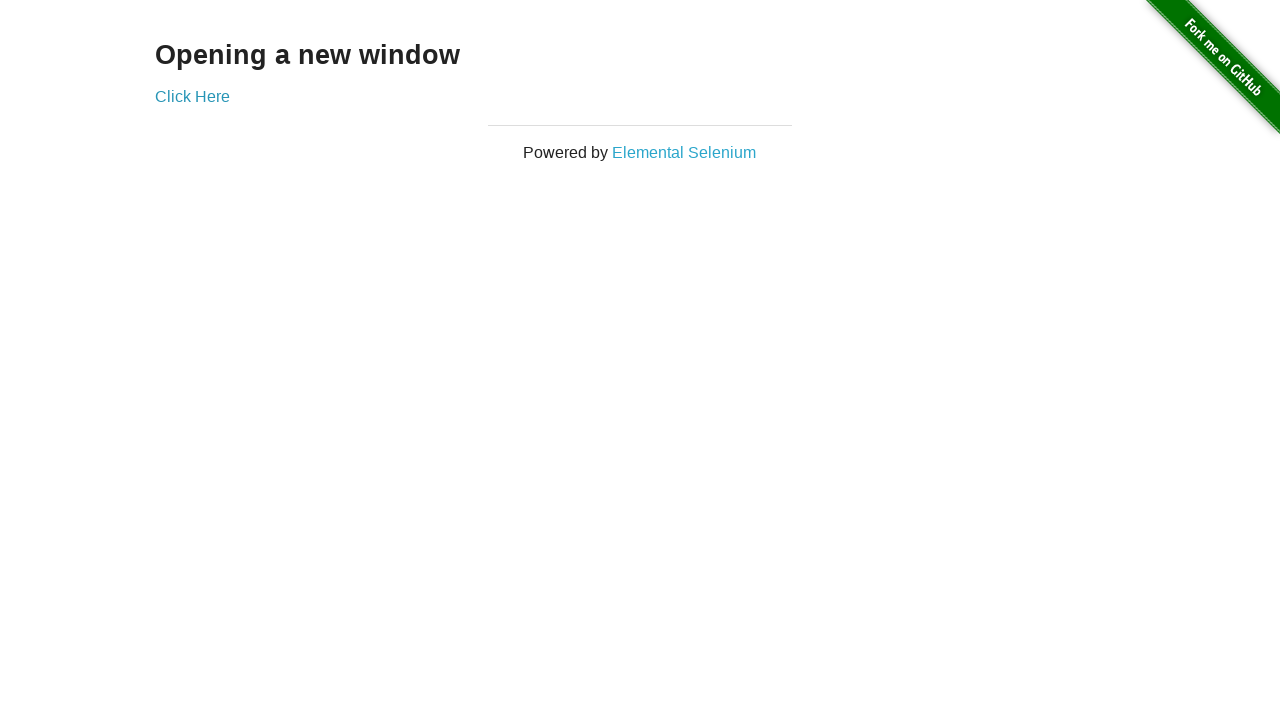

Retrieved new window title
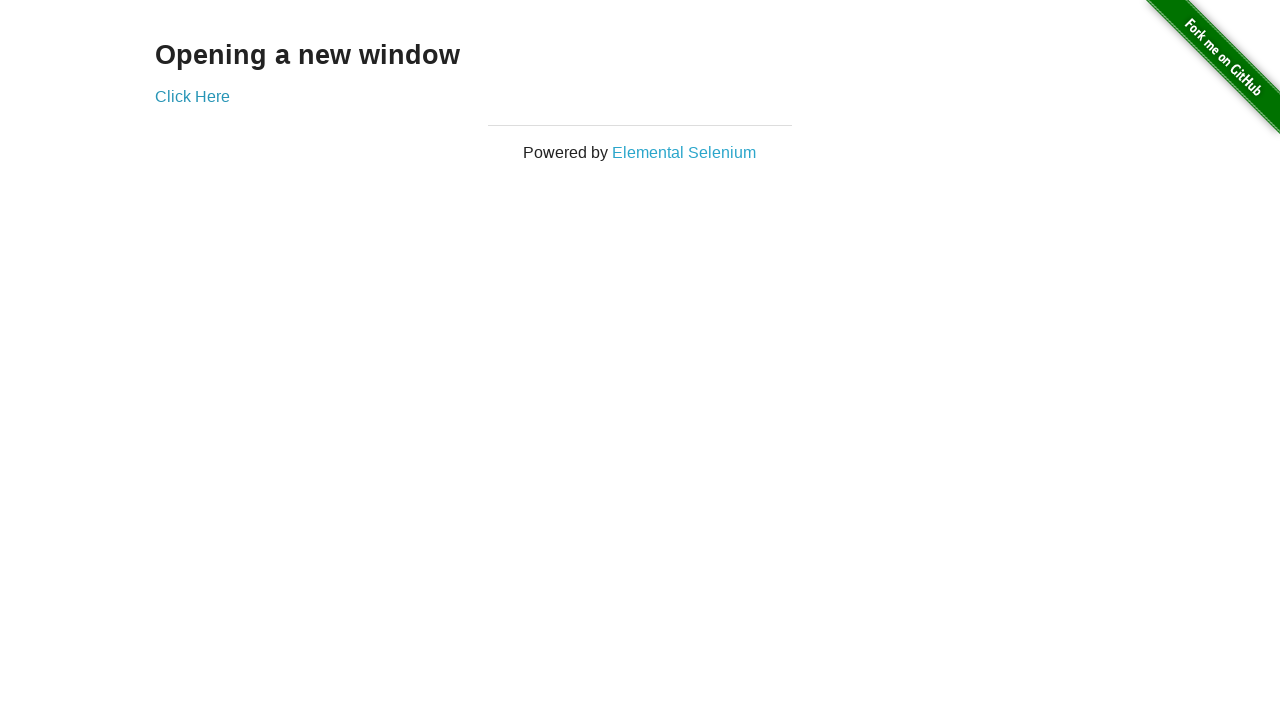

Verified new window title is 'New Window'
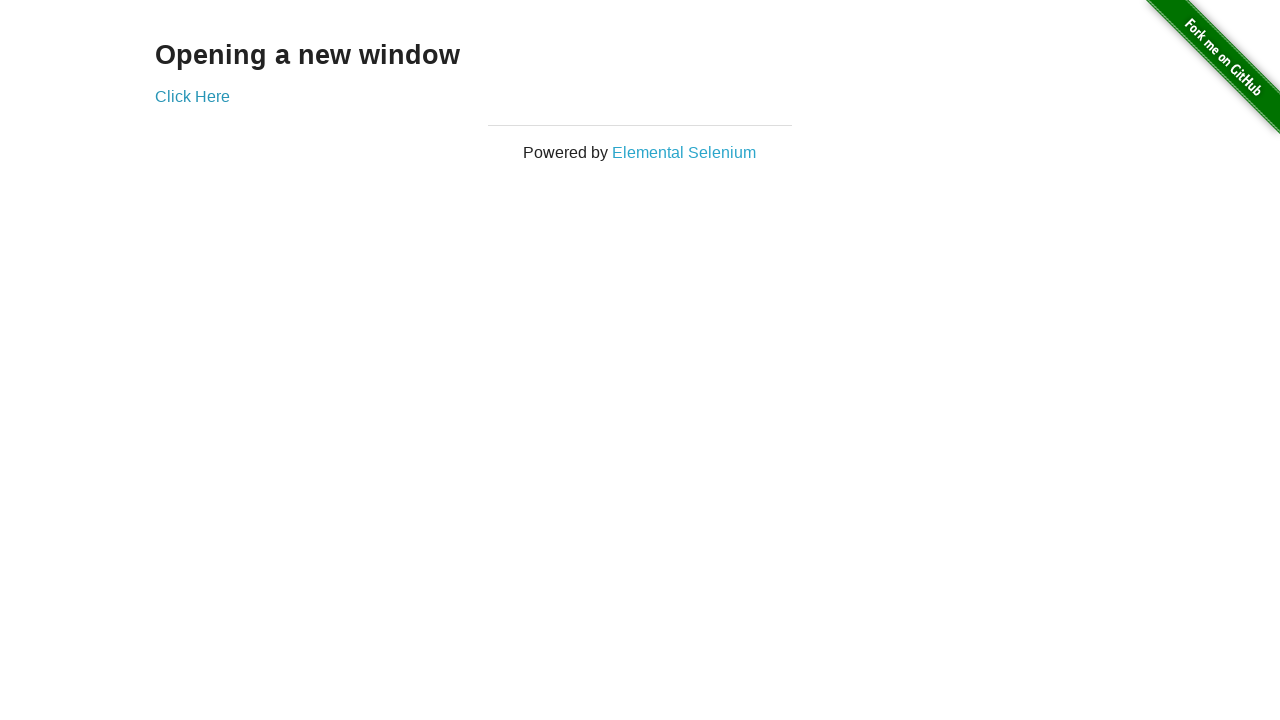

Retrieved heading text from new window
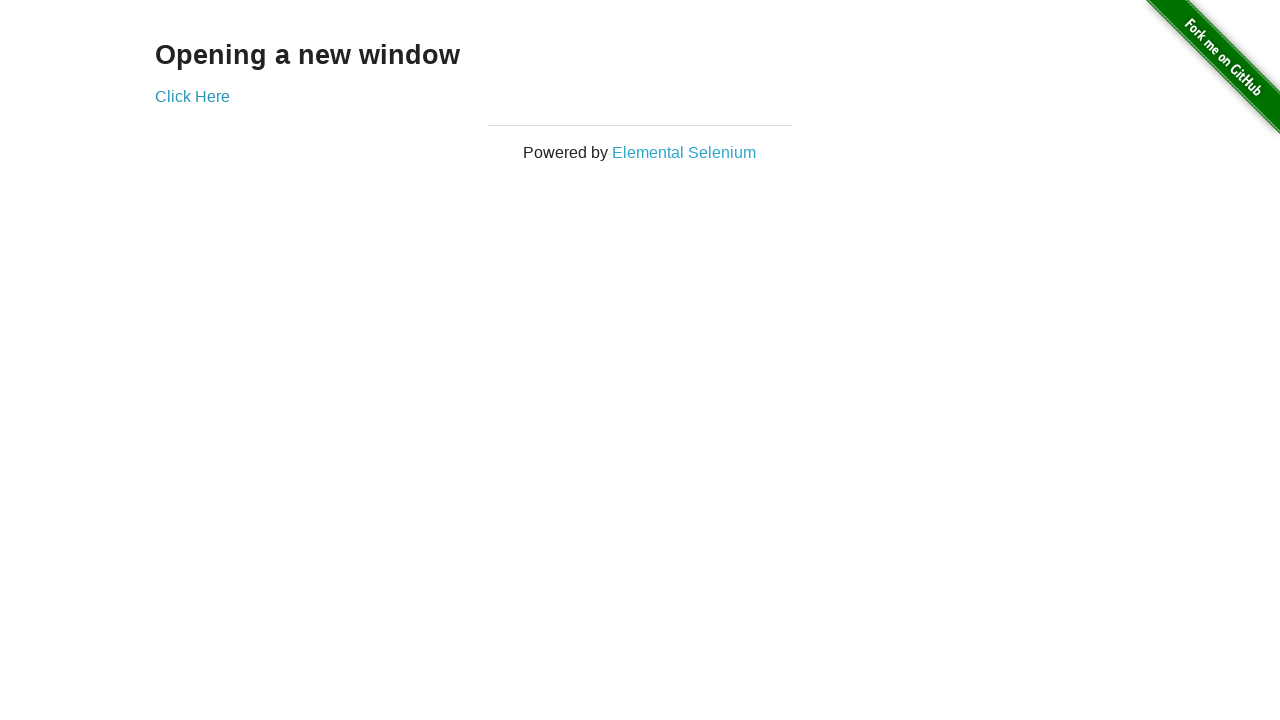

Verified new window heading text is 'New Window'
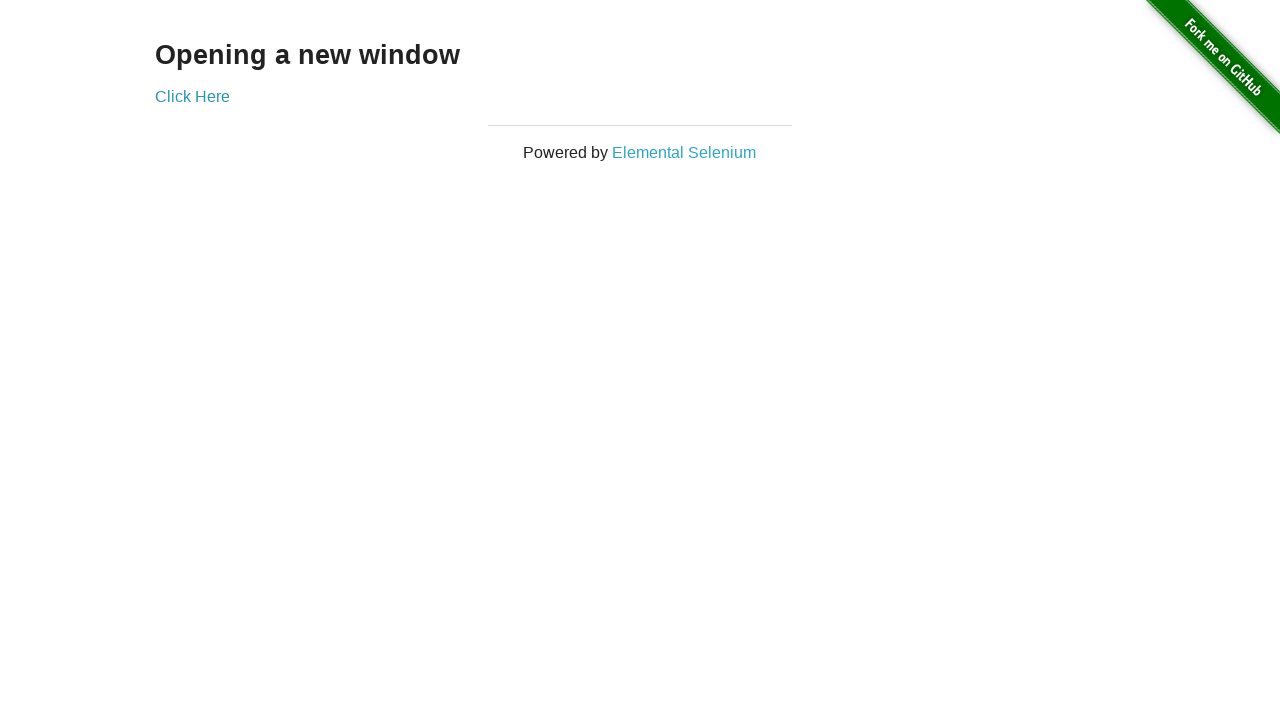

Switched back to original window
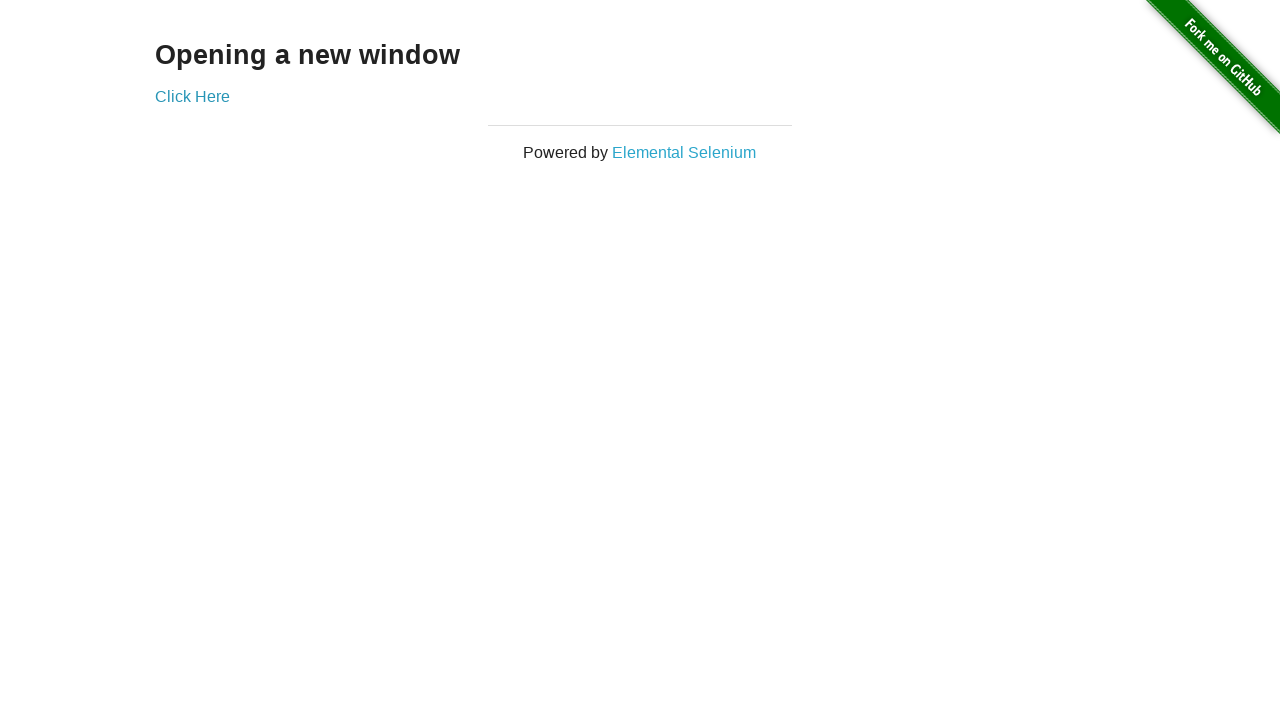

Verified original window title is still 'The Internet' after switching back
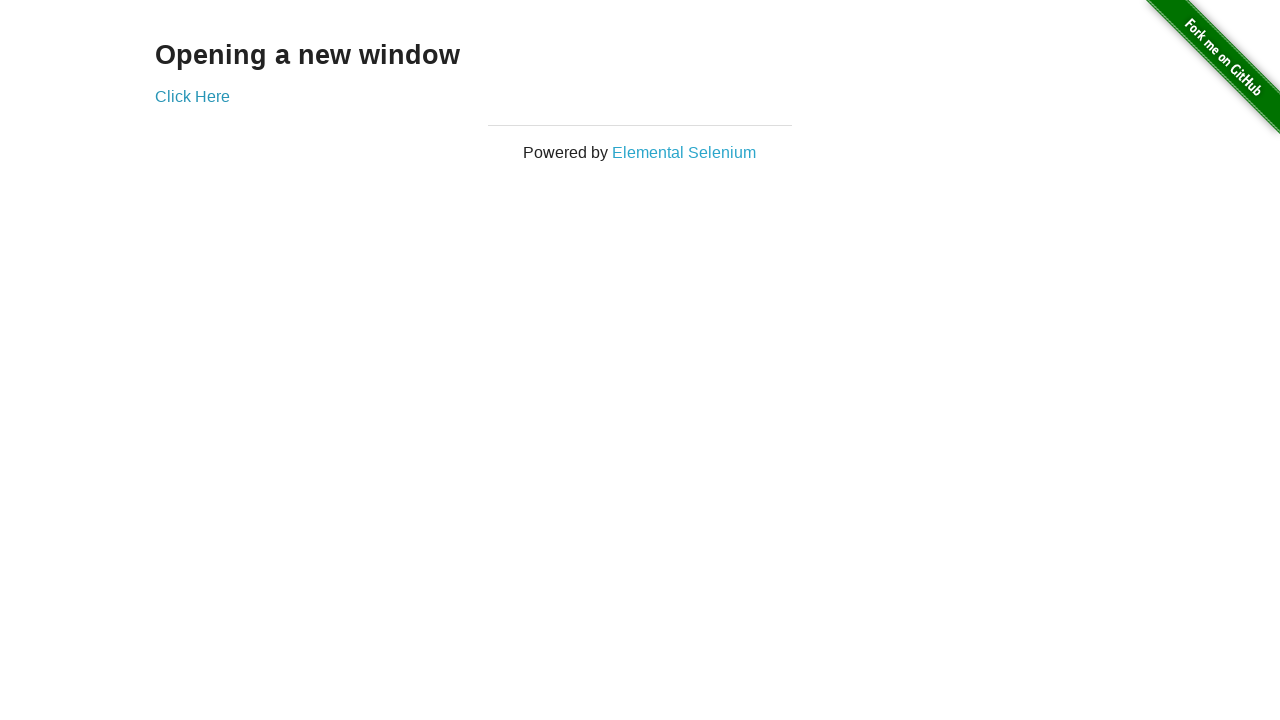

Closed new window
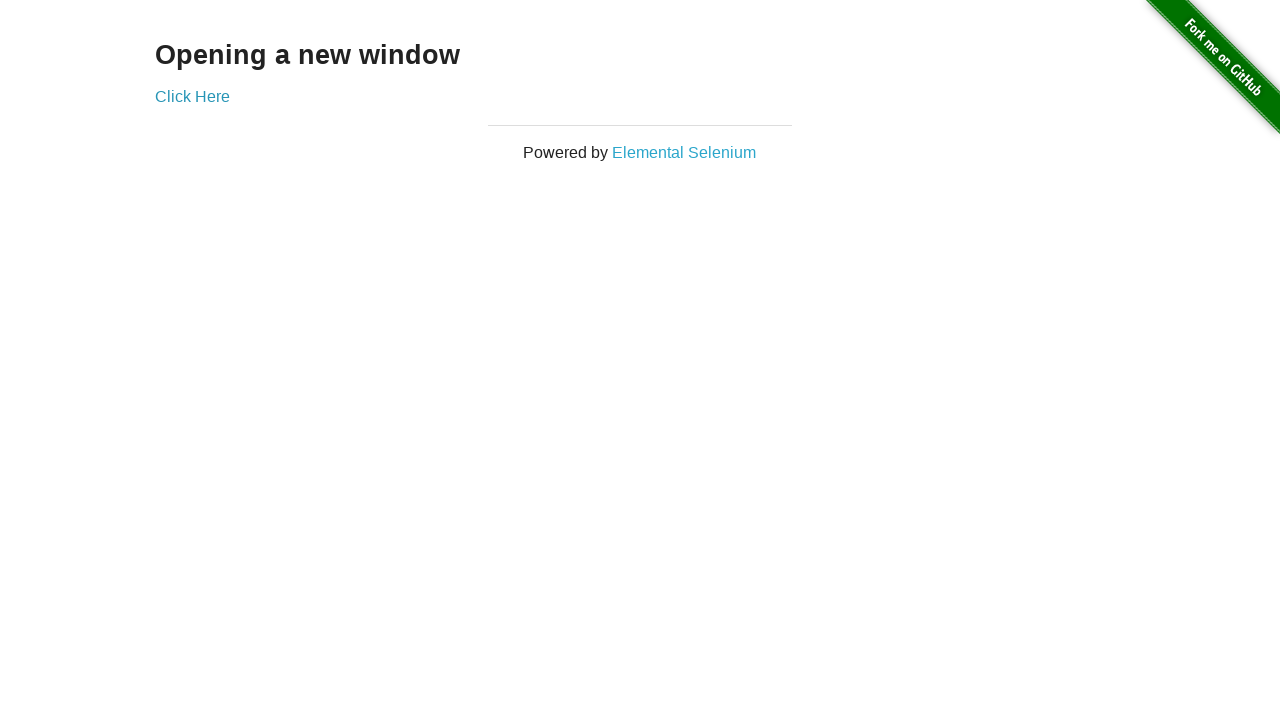

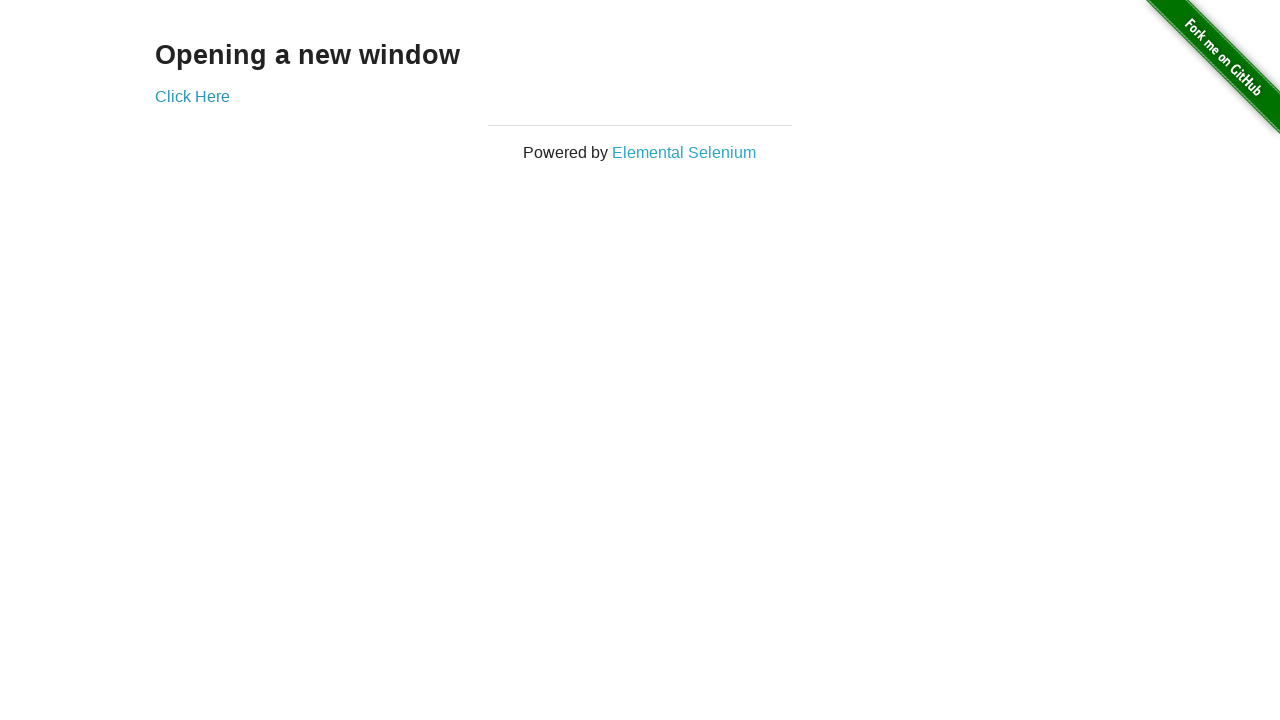